Navigates to a CSDN blog page and verifies that blog article links are present on the page

Starting URL: https://blog.csdn.net/lzw_java?type=blog

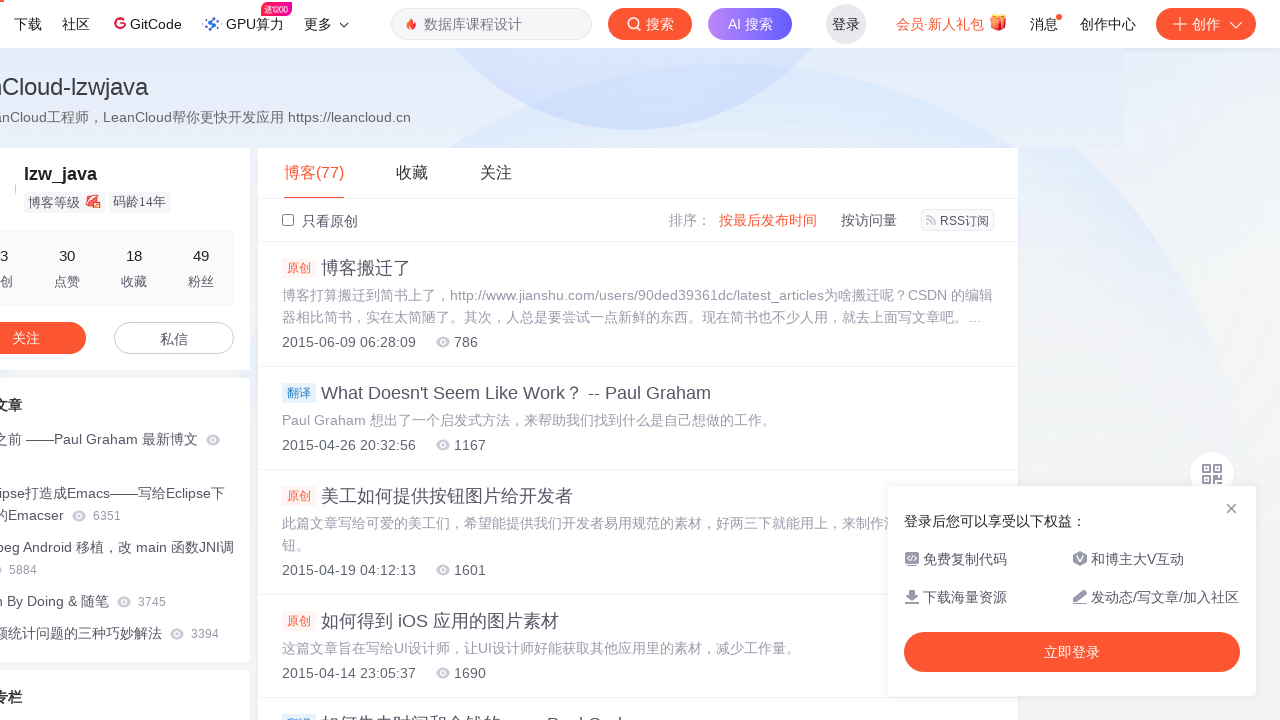

Waited for page to load - anchor elements present
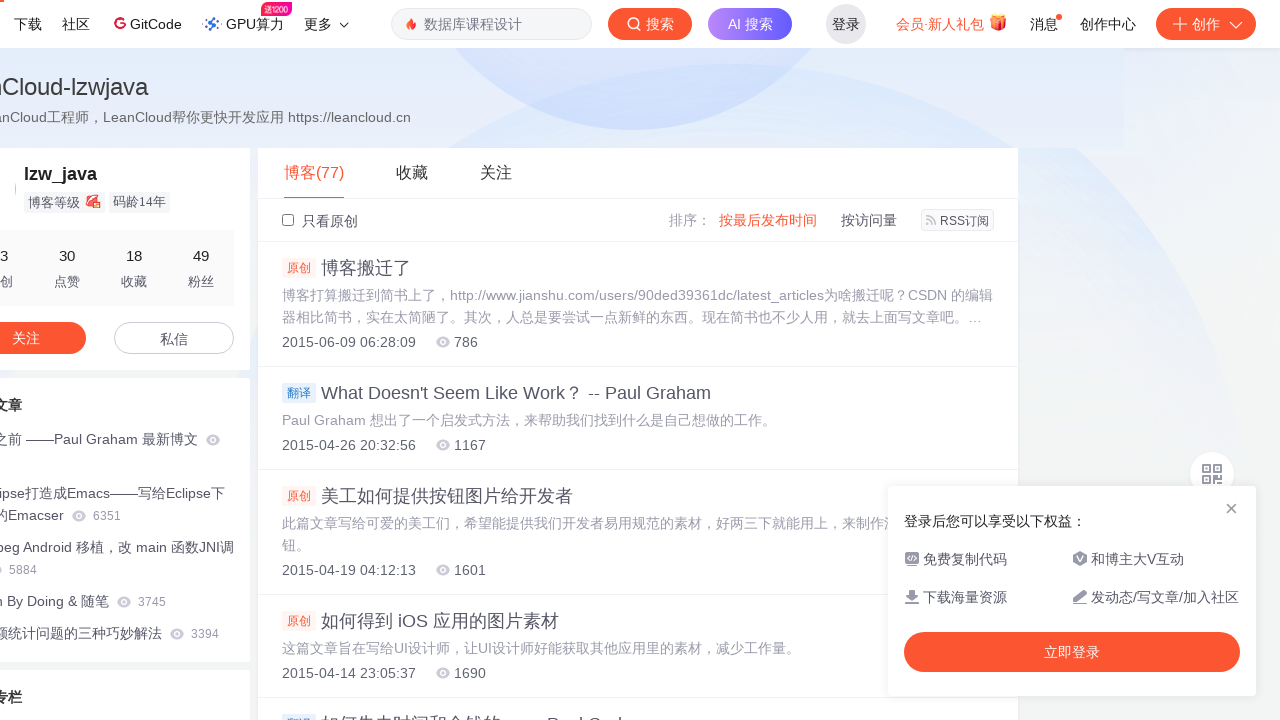

Verified blog article links are present on CSDN blog page
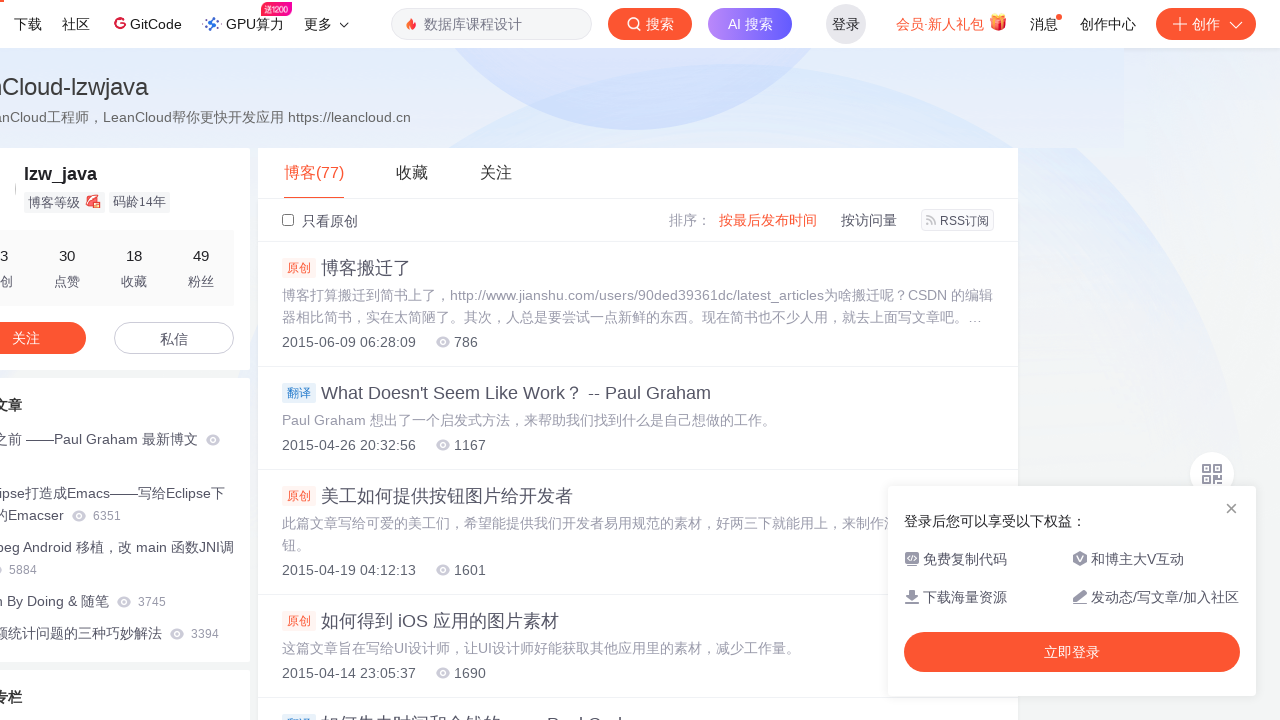

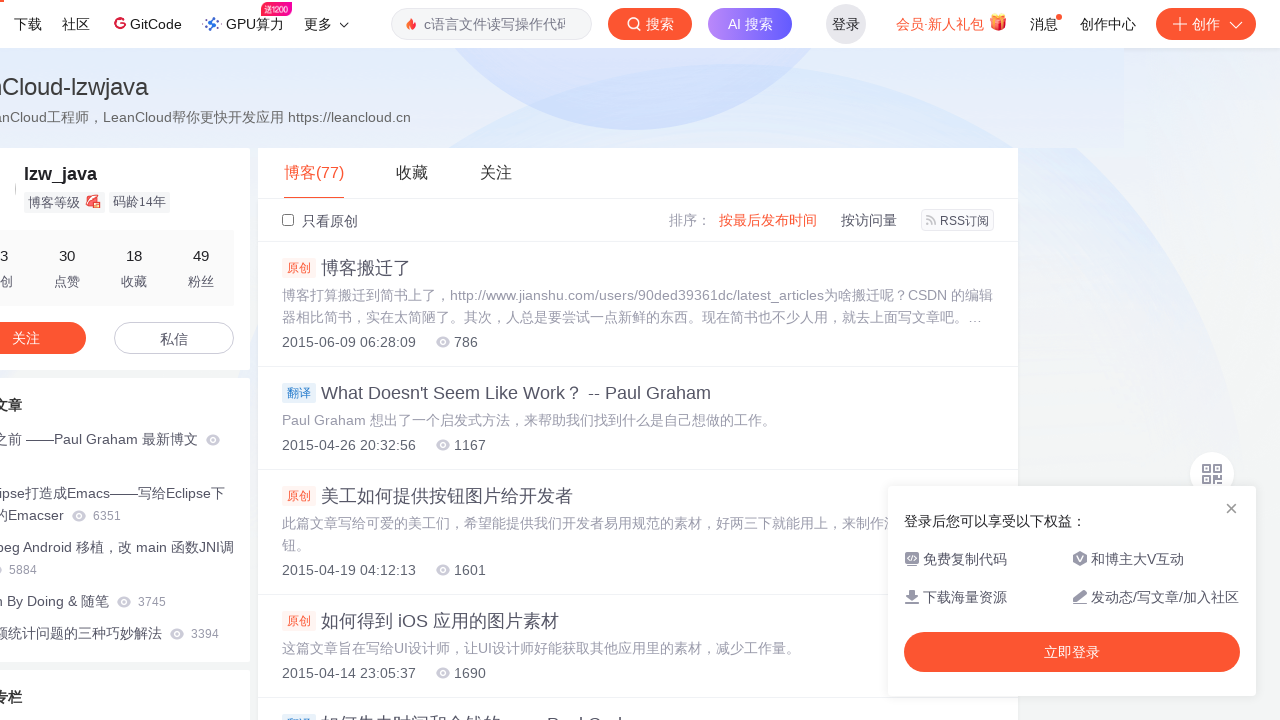